Tests a demo form by filling in the full name and email fields, and verifies that menu items and links are present on the page.

Starting URL: https://qavalidation.com/demo-form/

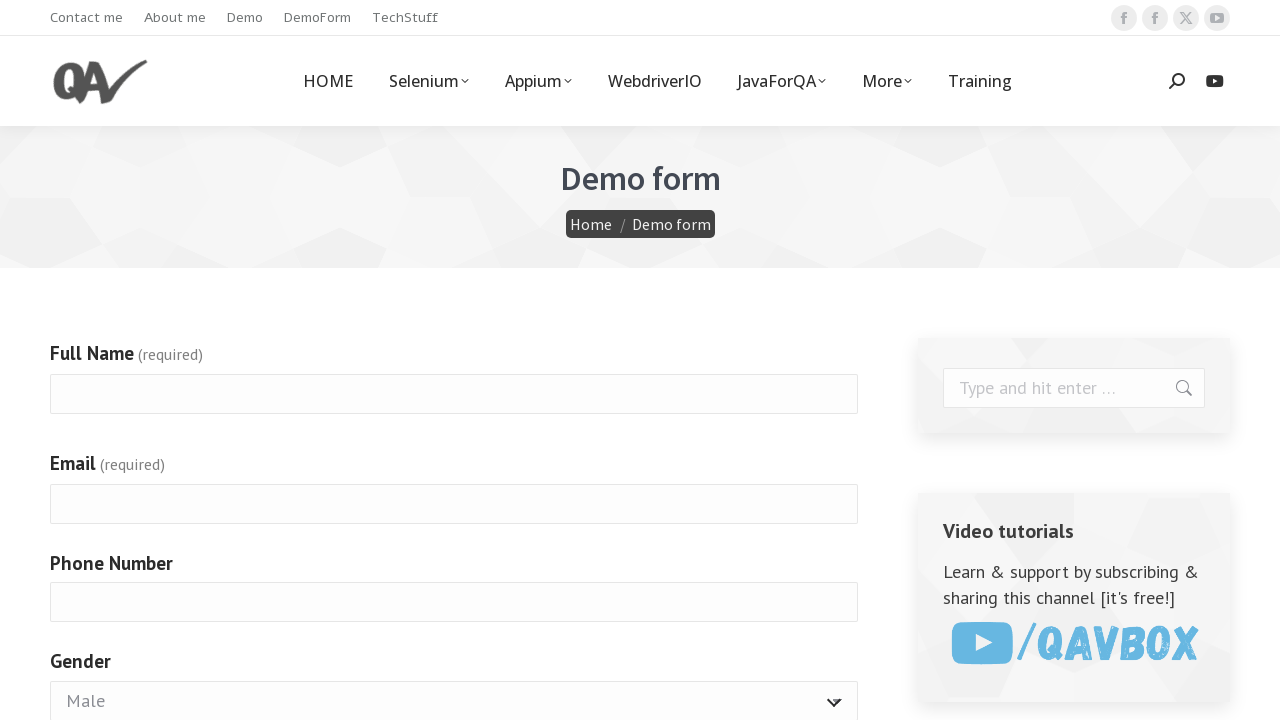

Filled full name field with 'Selenium' on input[name='g4072-fullname']
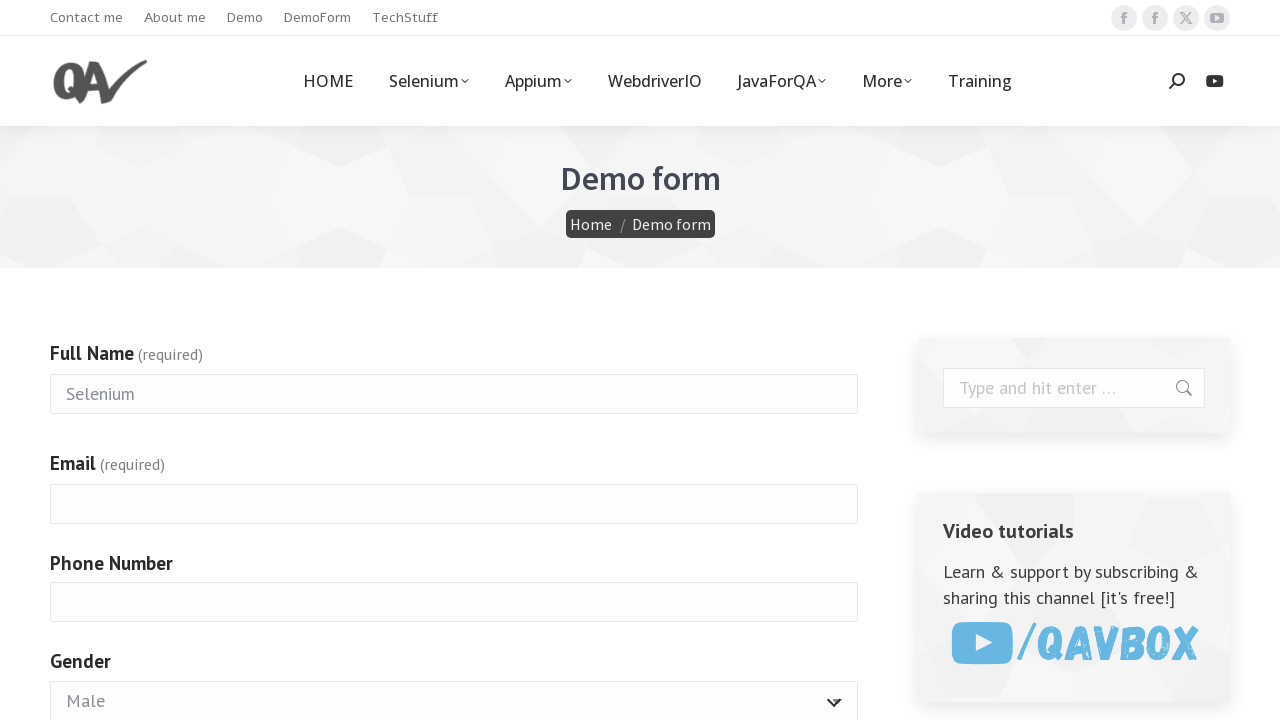

Filled email field with 'test@selenium.com' on #g4072-email
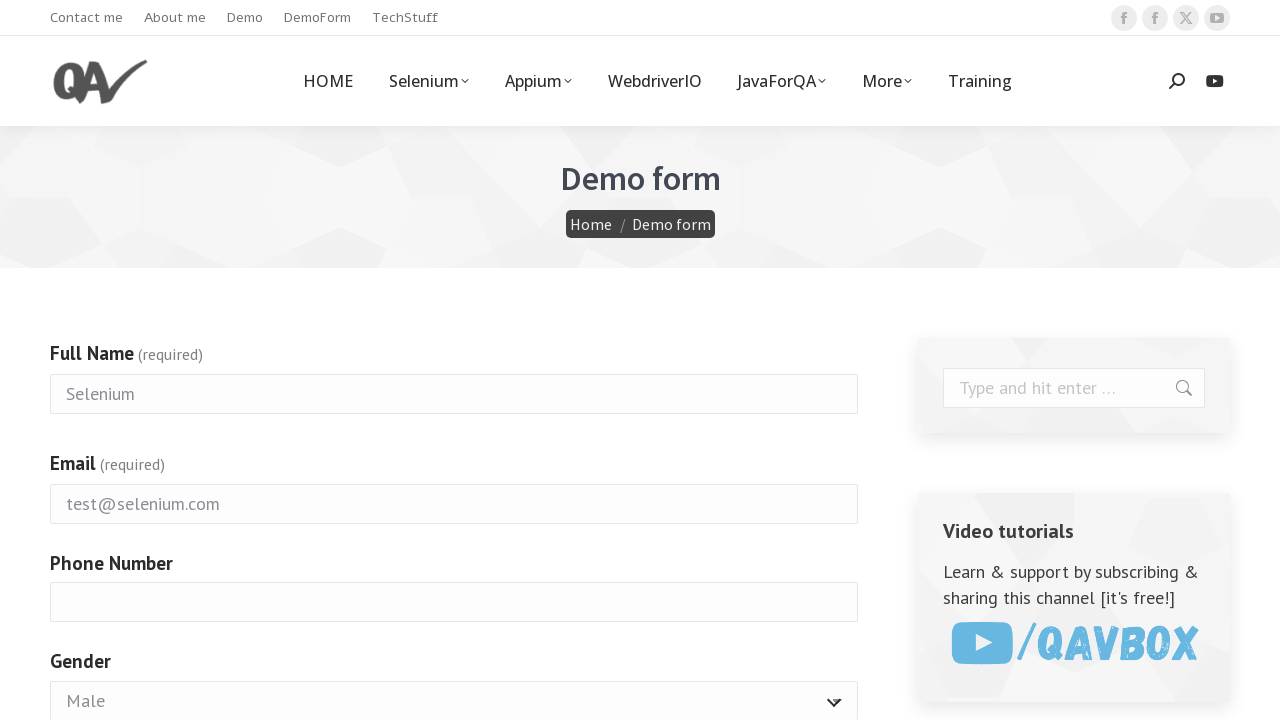

Verified menu items presence - found 54 menu items
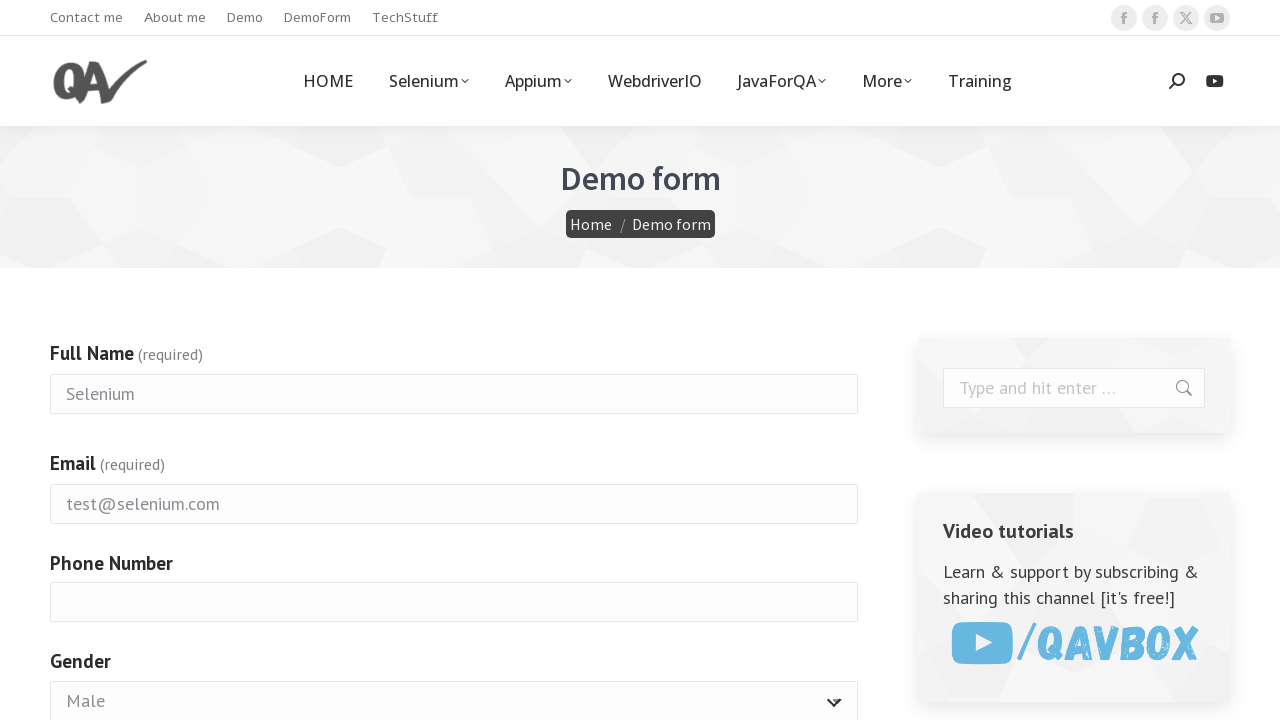

Verified links presence - found 142 total links on page
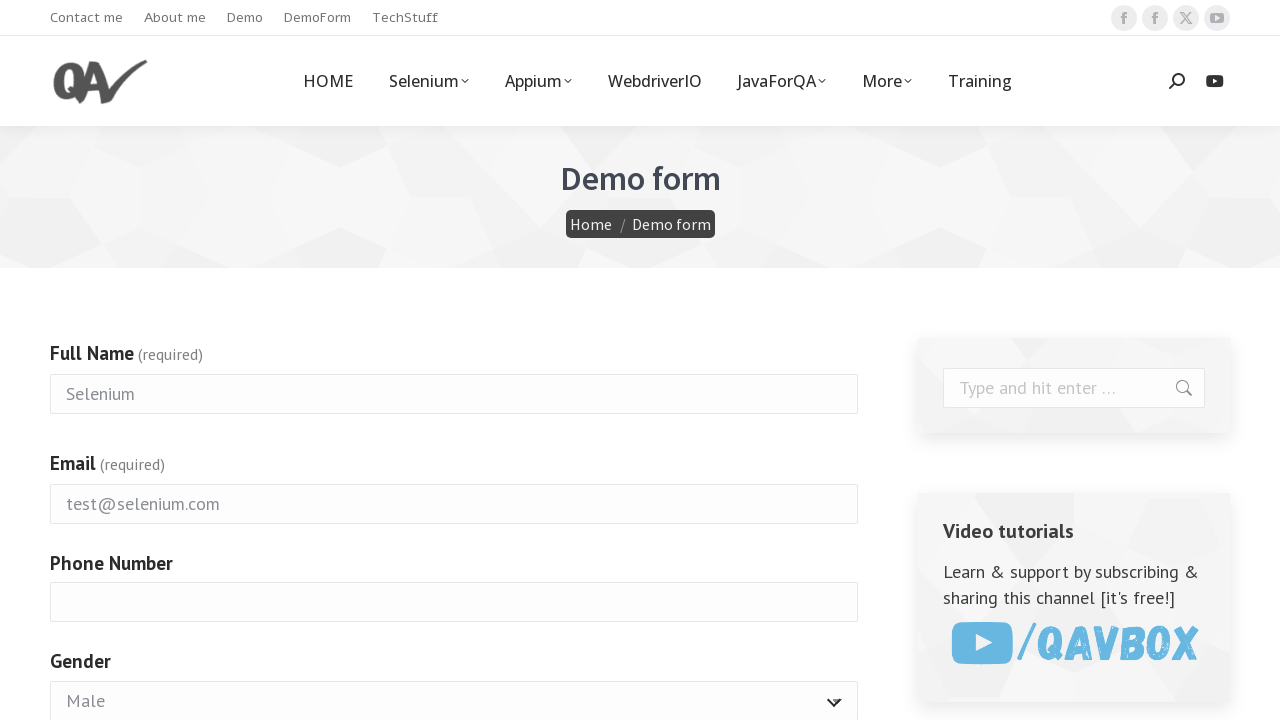

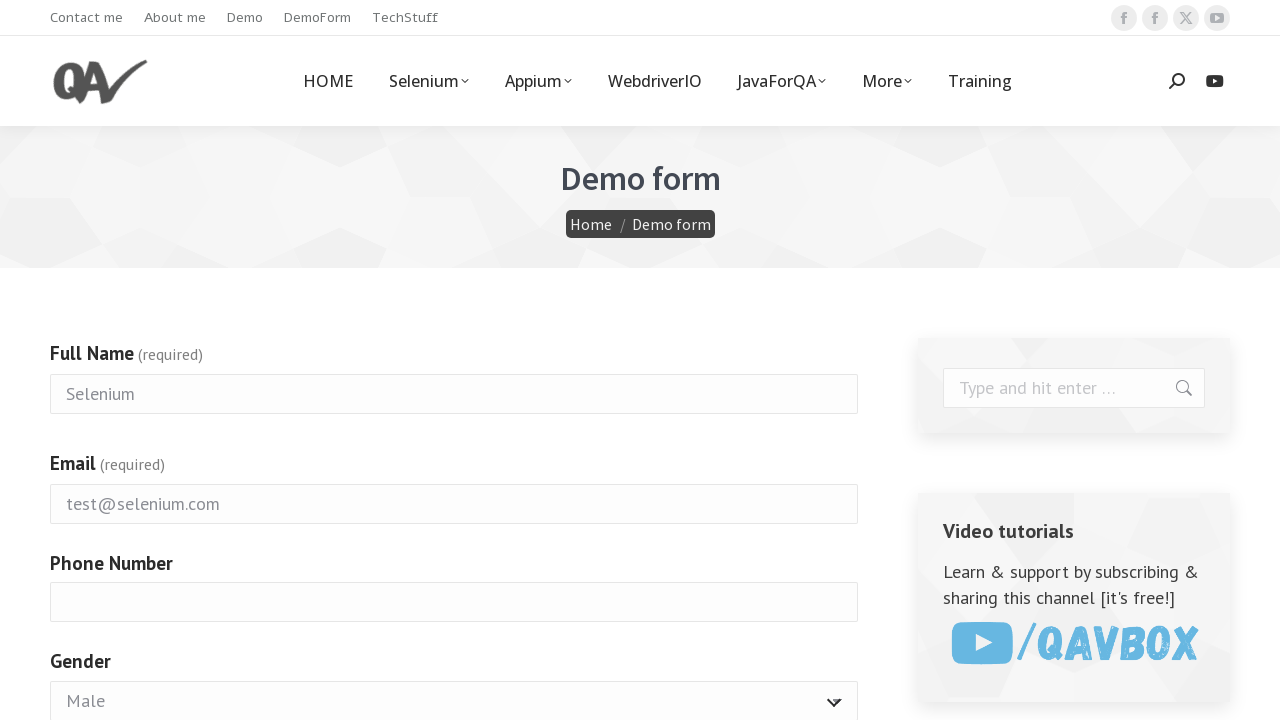